Tests that other controls are hidden when editing a todo item

Starting URL: https://demo.playwright.dev/todomvc

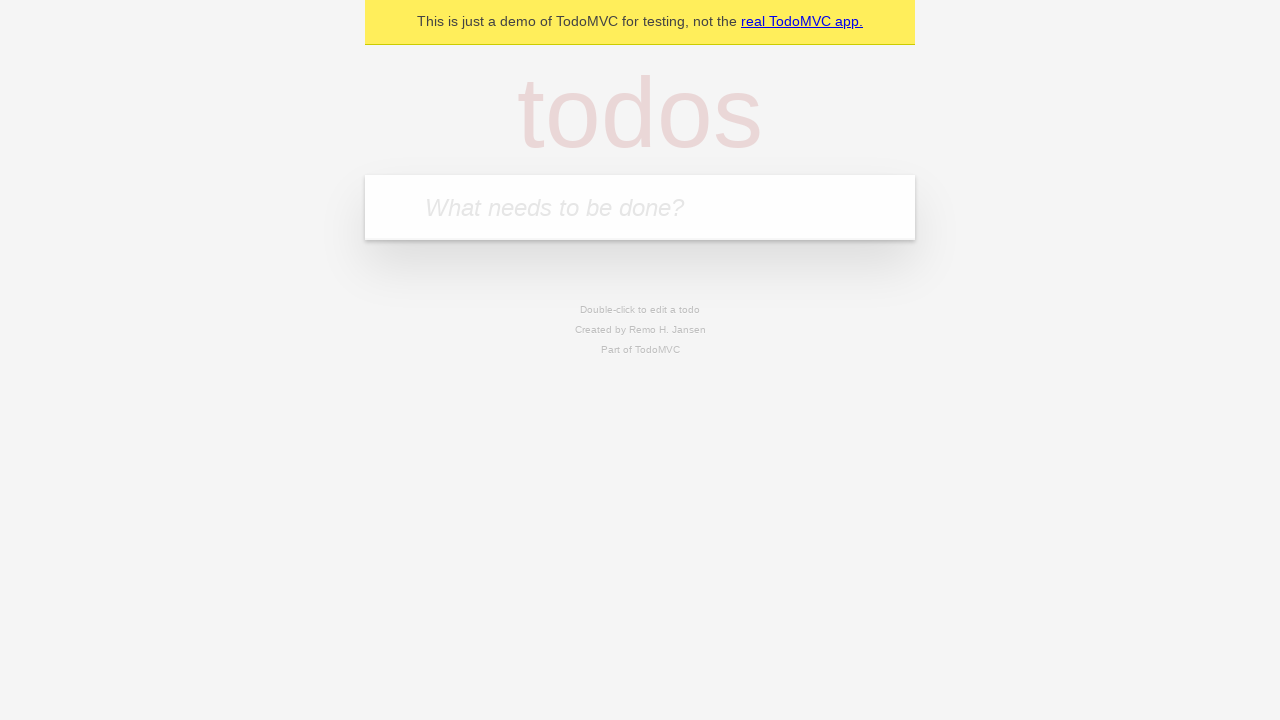

Filled todo input with 'buy some cheese' on internal:attr=[placeholder="What needs to be done?"i]
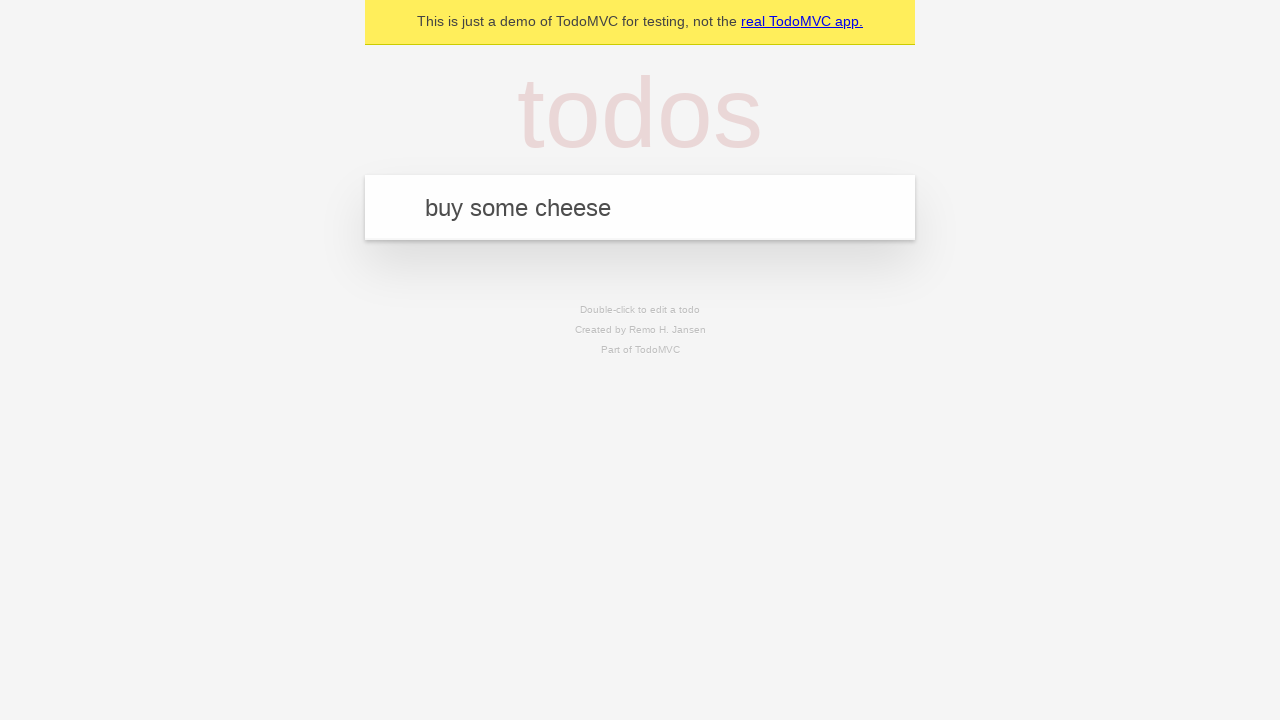

Pressed Enter to create first todo on internal:attr=[placeholder="What needs to be done?"i]
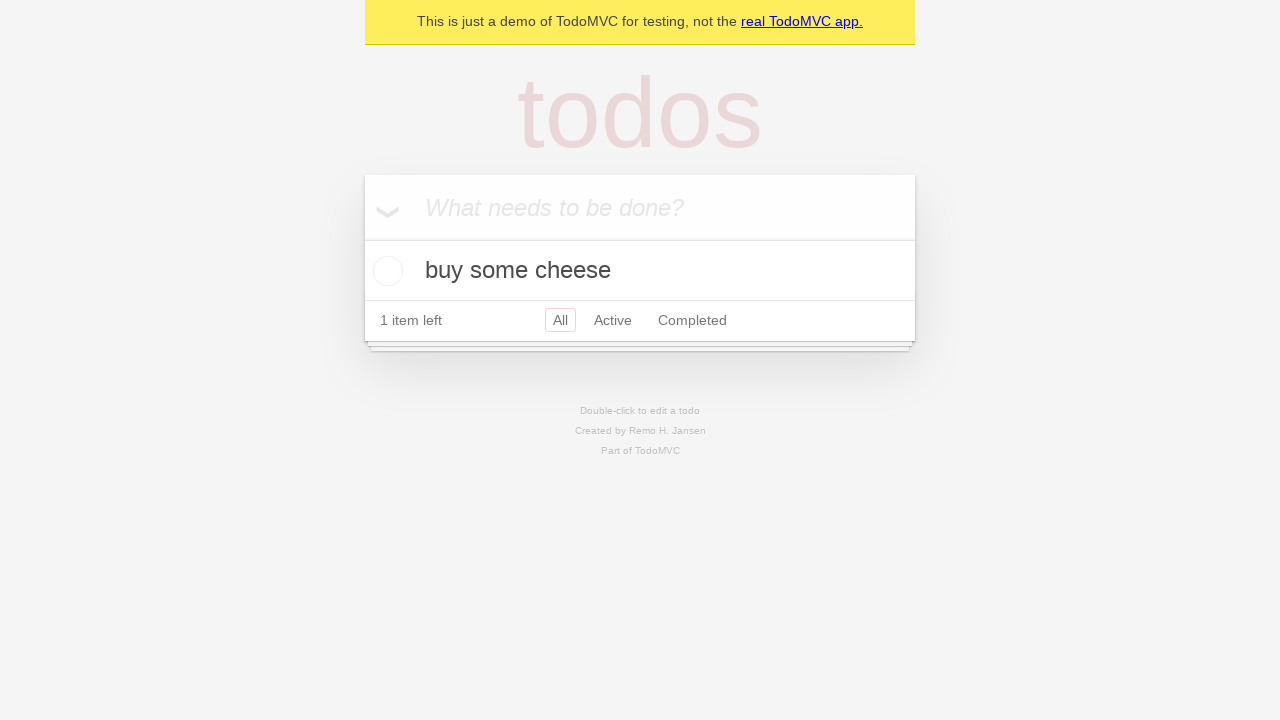

Filled todo input with 'feed the cat' on internal:attr=[placeholder="What needs to be done?"i]
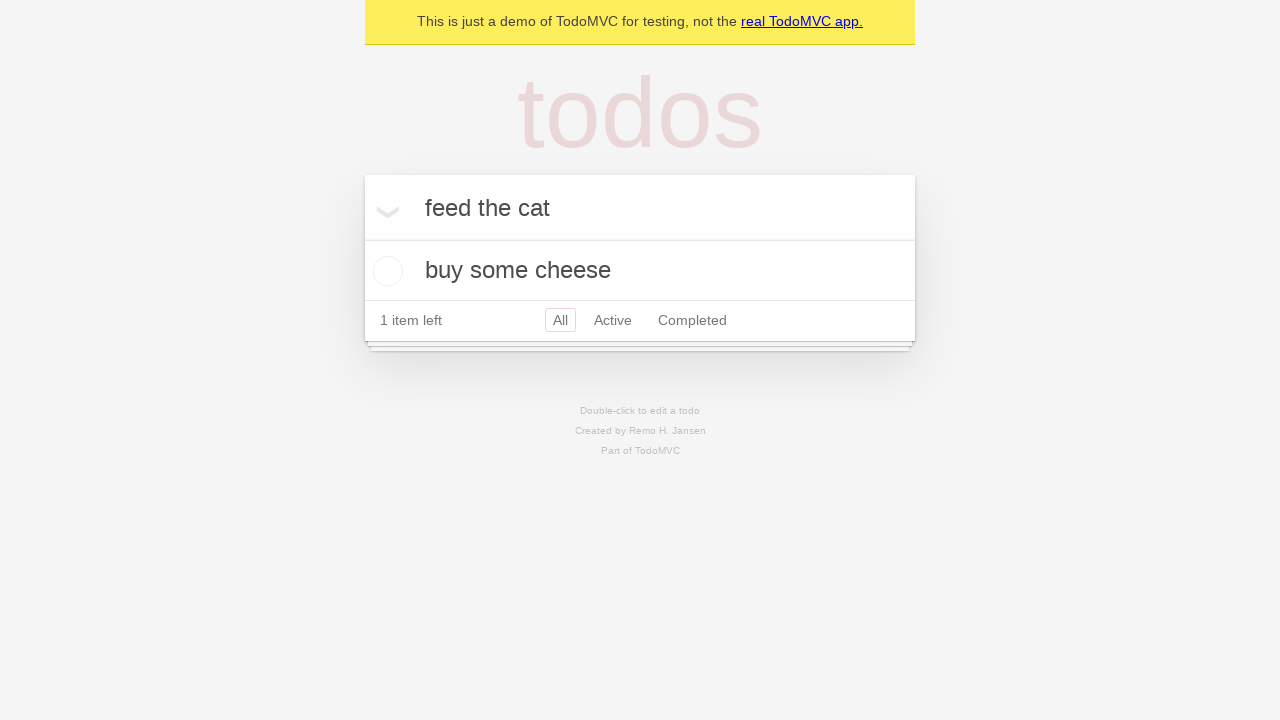

Pressed Enter to create second todo on internal:attr=[placeholder="What needs to be done?"i]
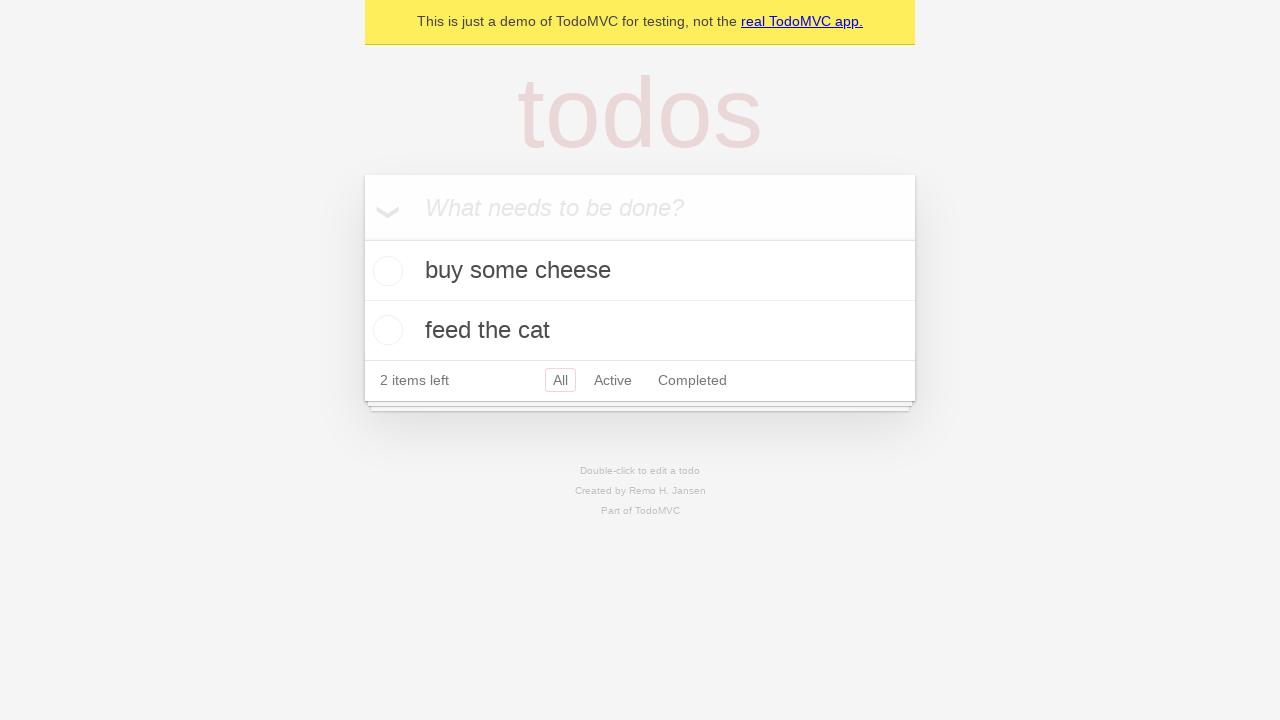

Filled todo input with 'book a doctors appointment' on internal:attr=[placeholder="What needs to be done?"i]
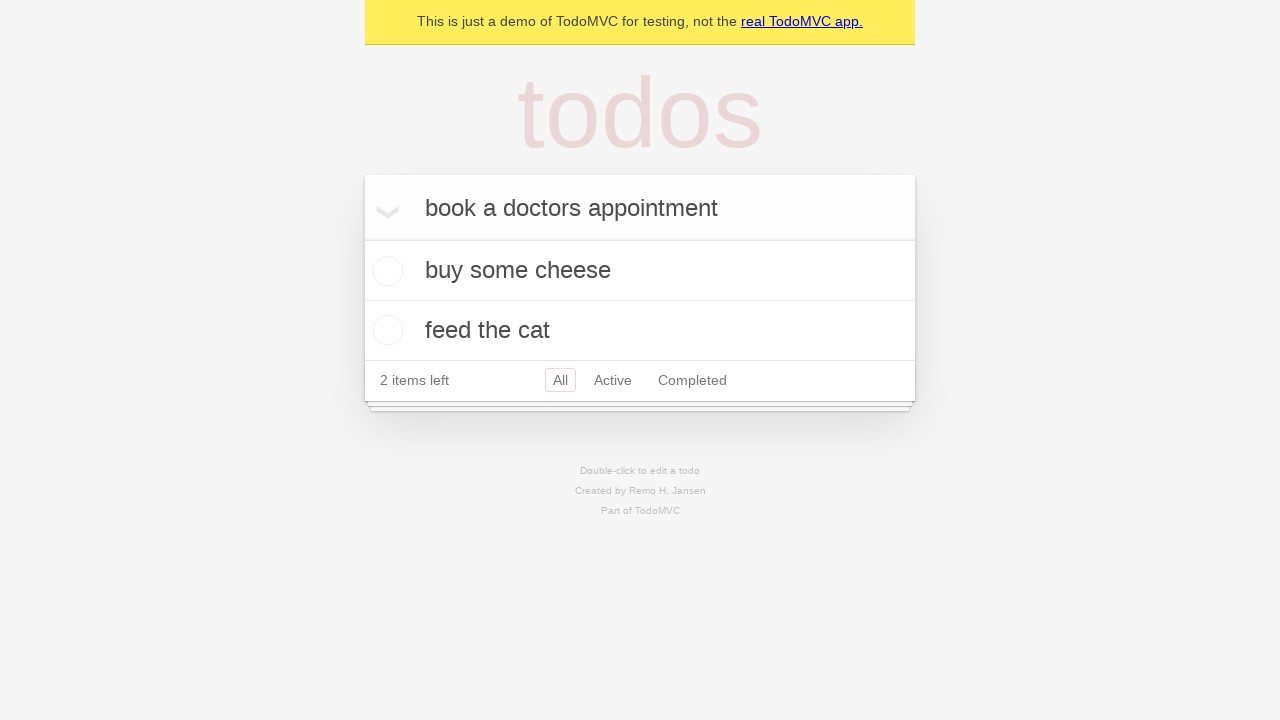

Pressed Enter to create third todo on internal:attr=[placeholder="What needs to be done?"i]
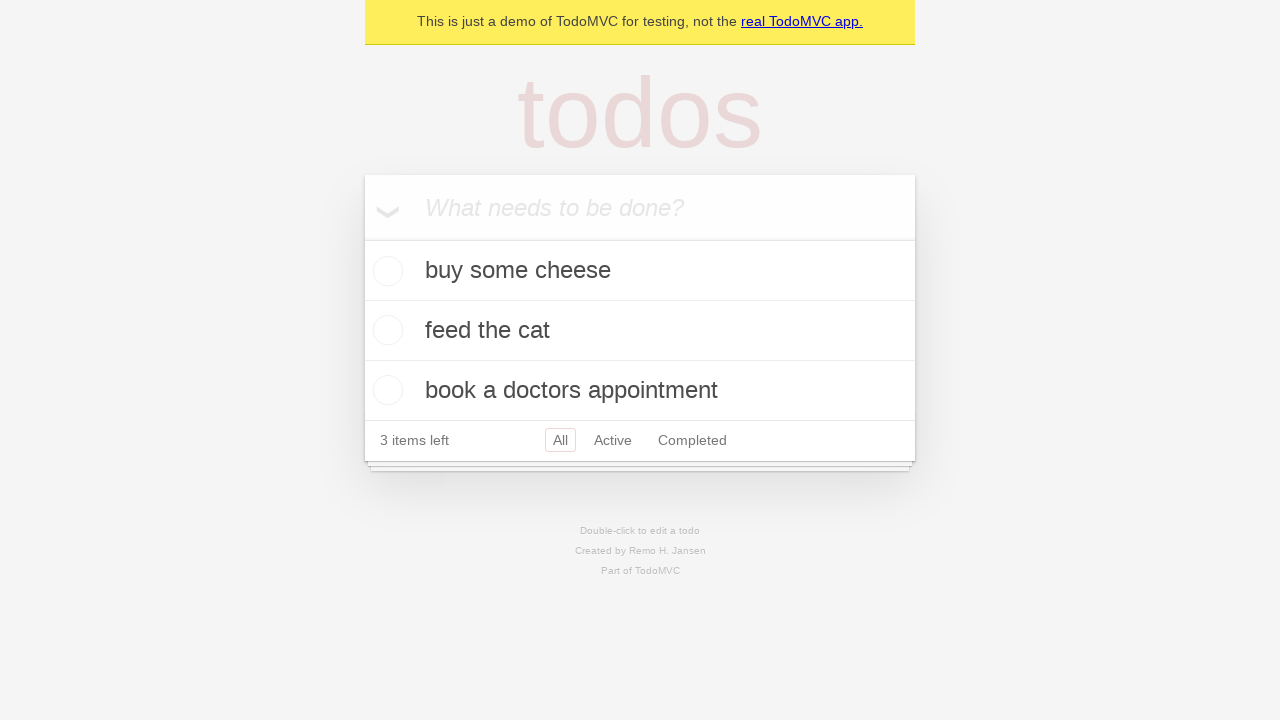

Double-clicked second todo to enter edit mode at (640, 331) on .todo-list li >> nth=1
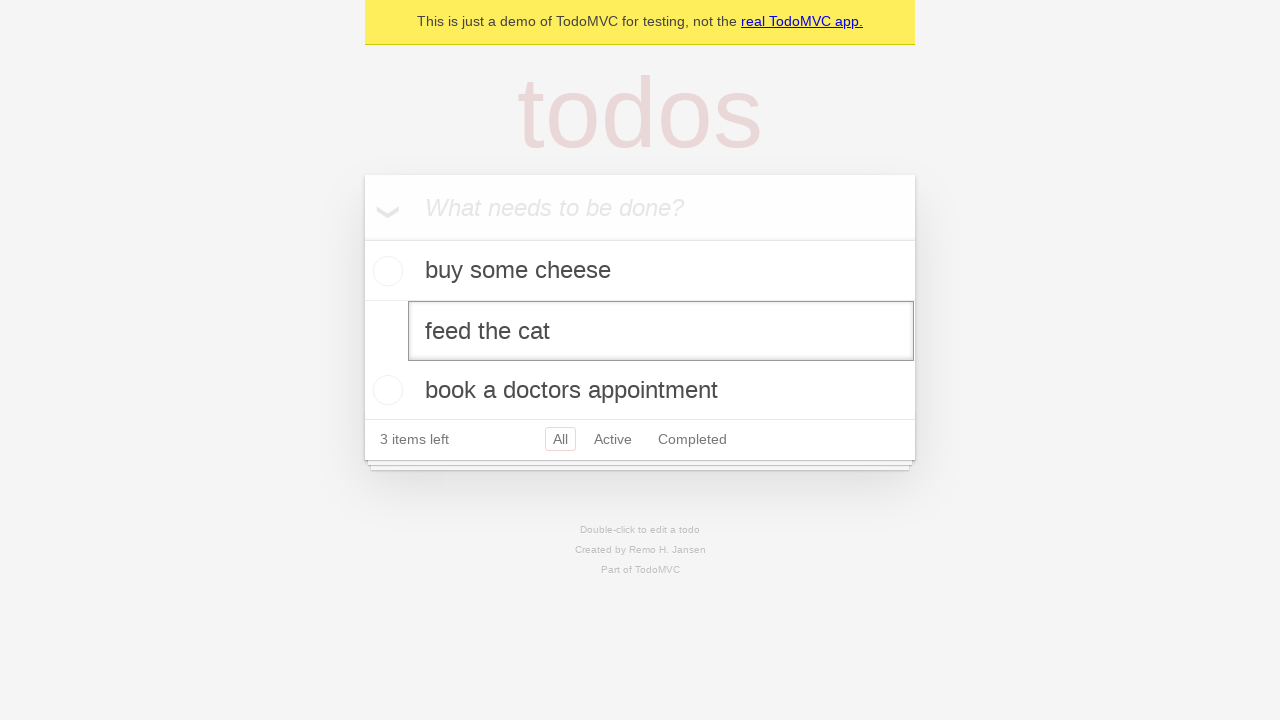

Edit input field is now visible and focused
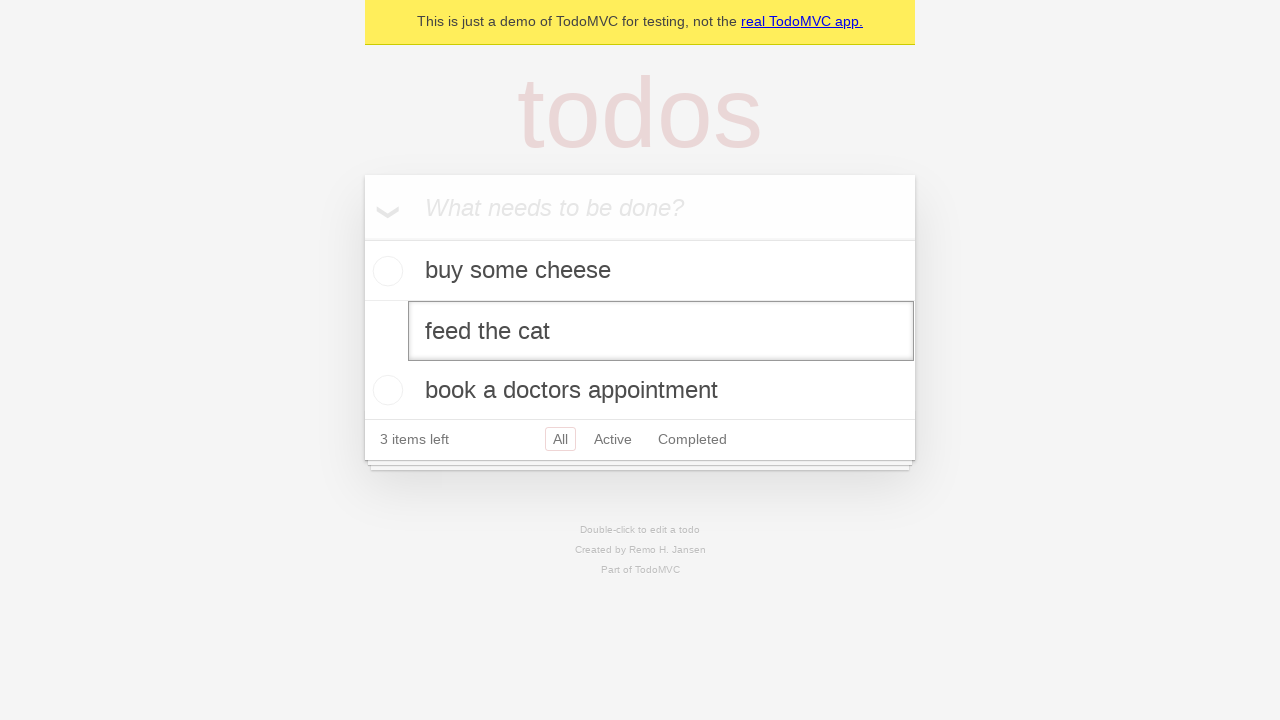

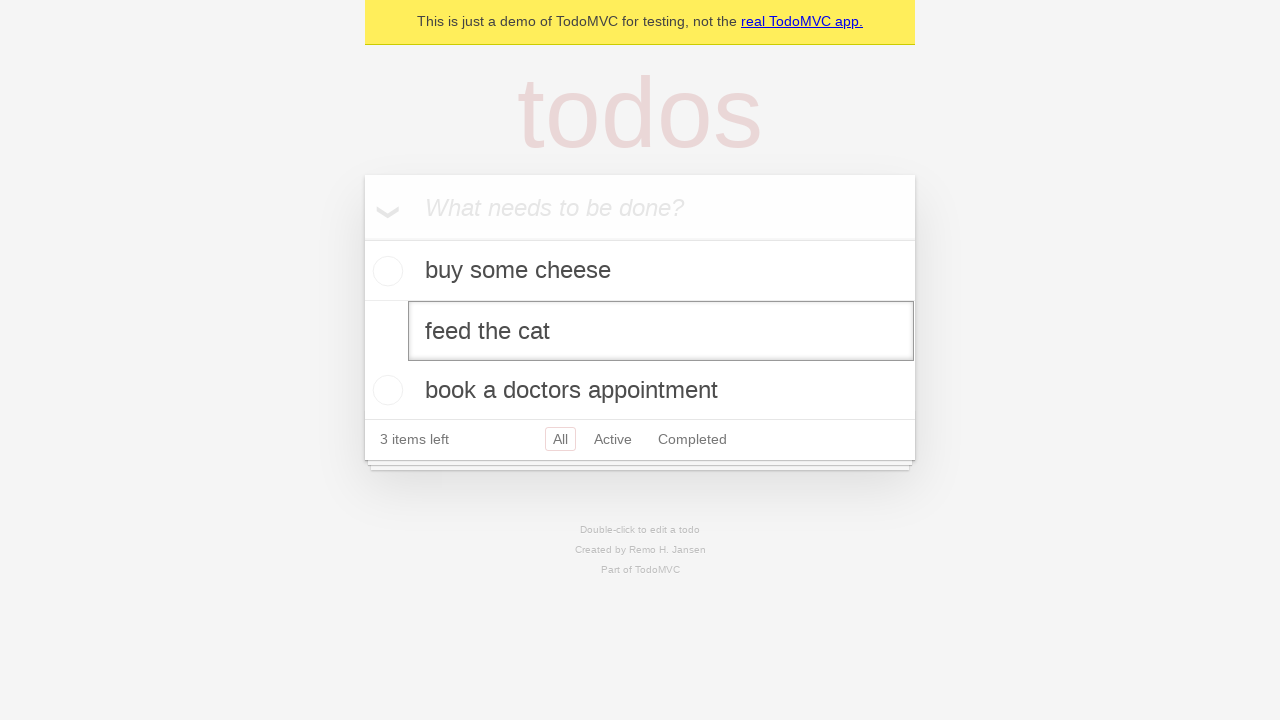